Tests country selection dropdown functionality by opening the dropdown and selecting Monaco from the list of countries

Starting URL: https://www.dummyticket.com/dummy-ticket-for-visa-application/

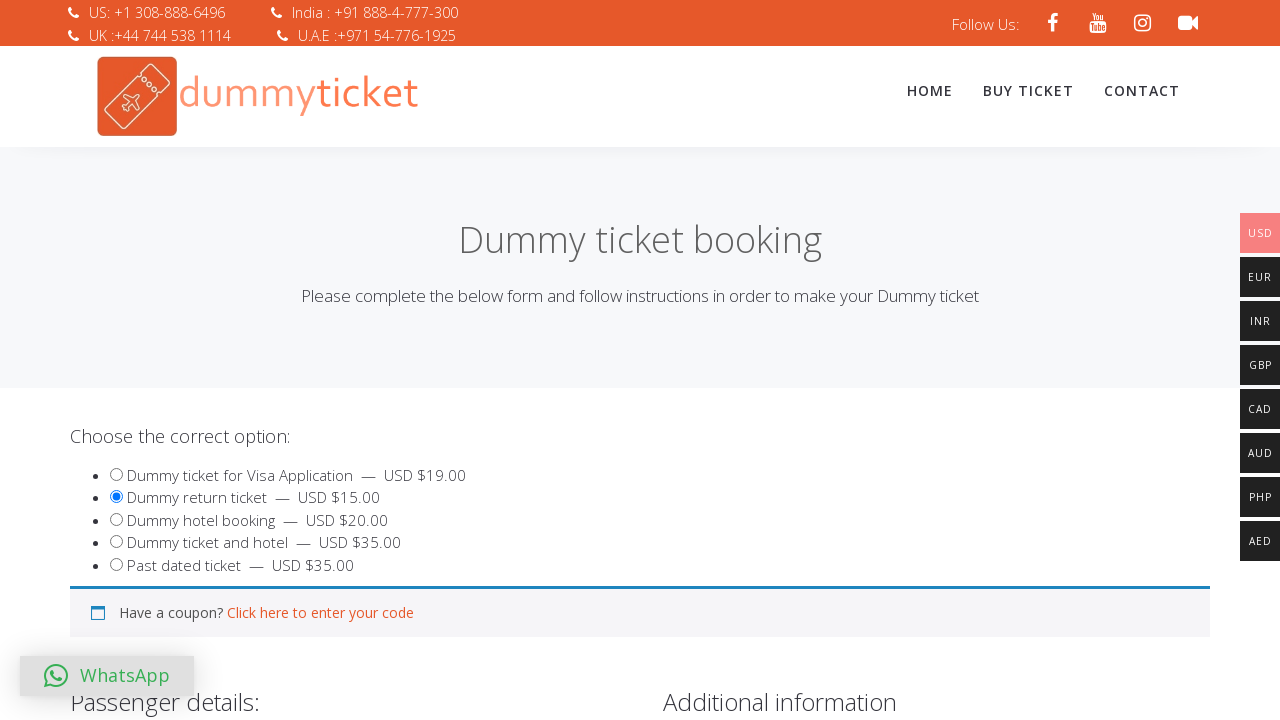

Clicked on country dropdown to open it at (344, 360) on span#select2-billing_country-container
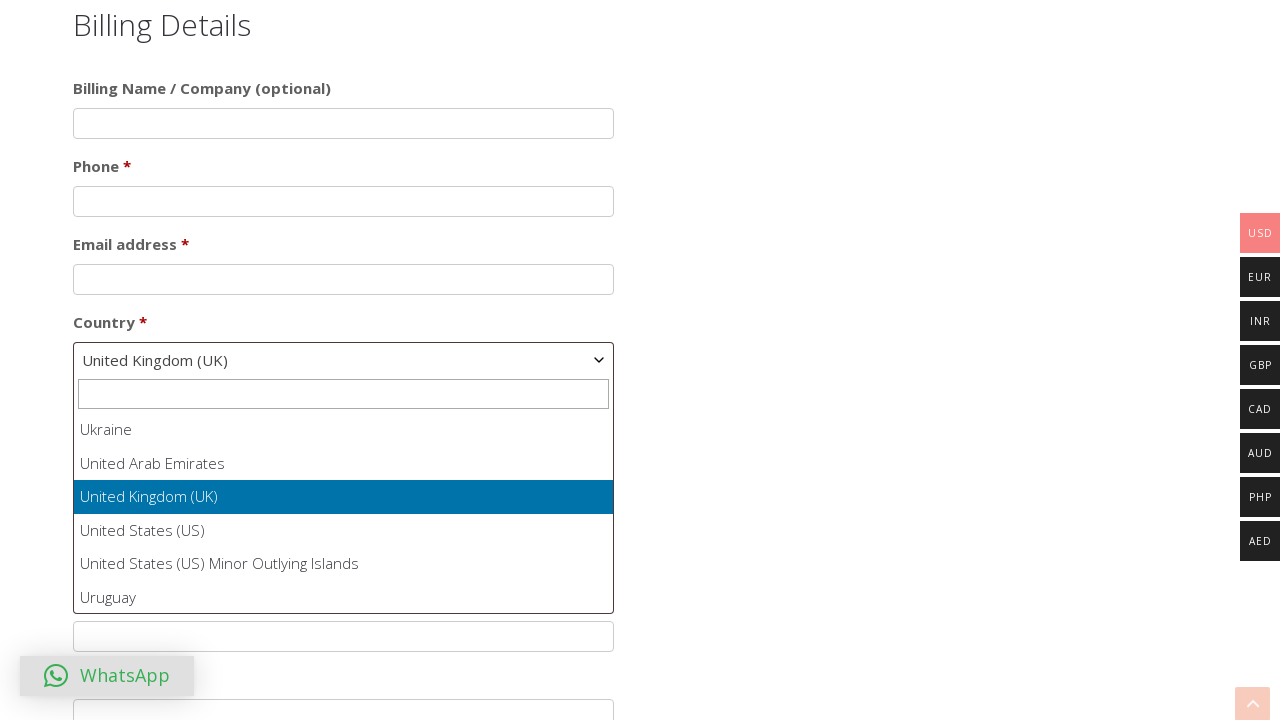

Country list dropdown loaded and is visible
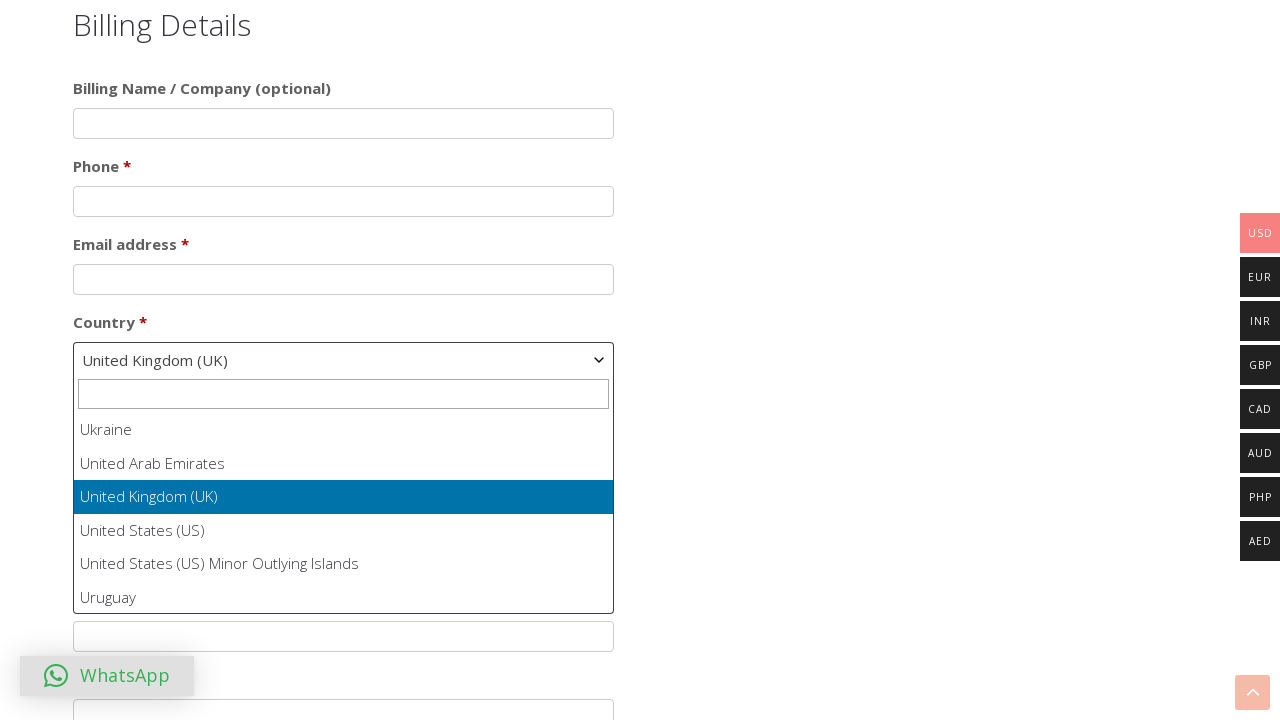

Found and clicked Monaco from the country list at (344, 512) on ul#select2-billing_country-results > li >> nth=145
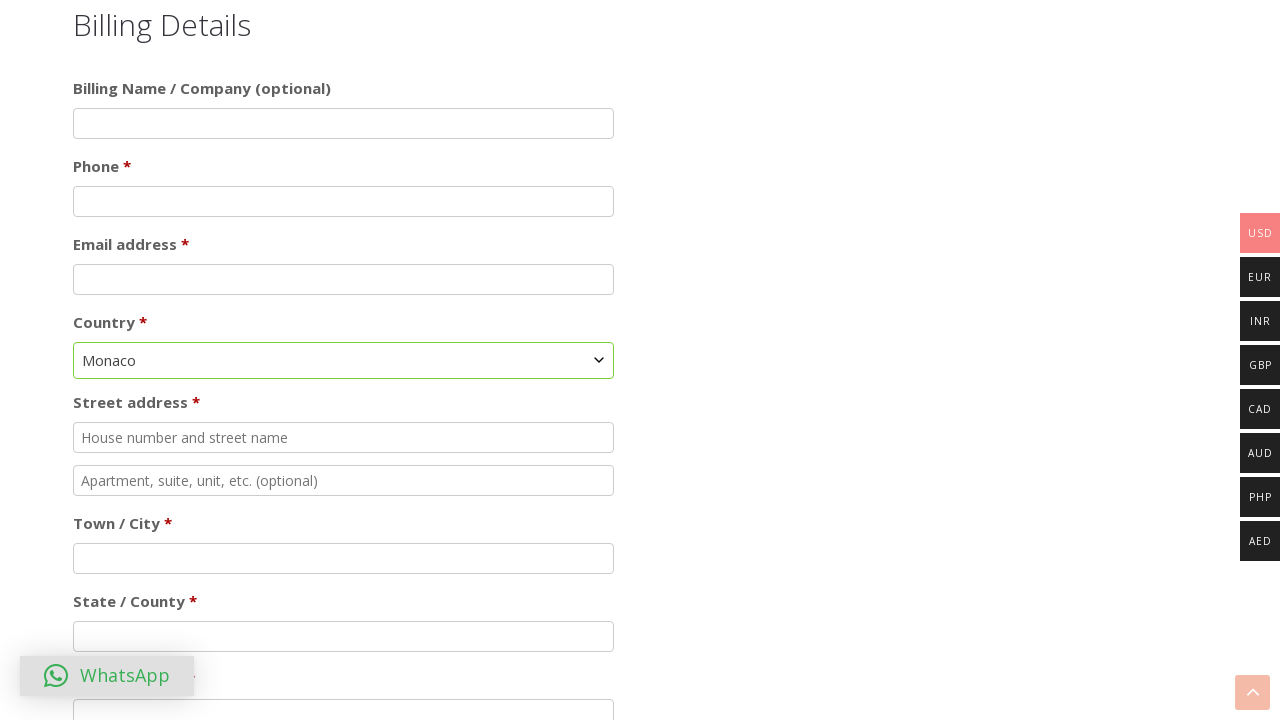

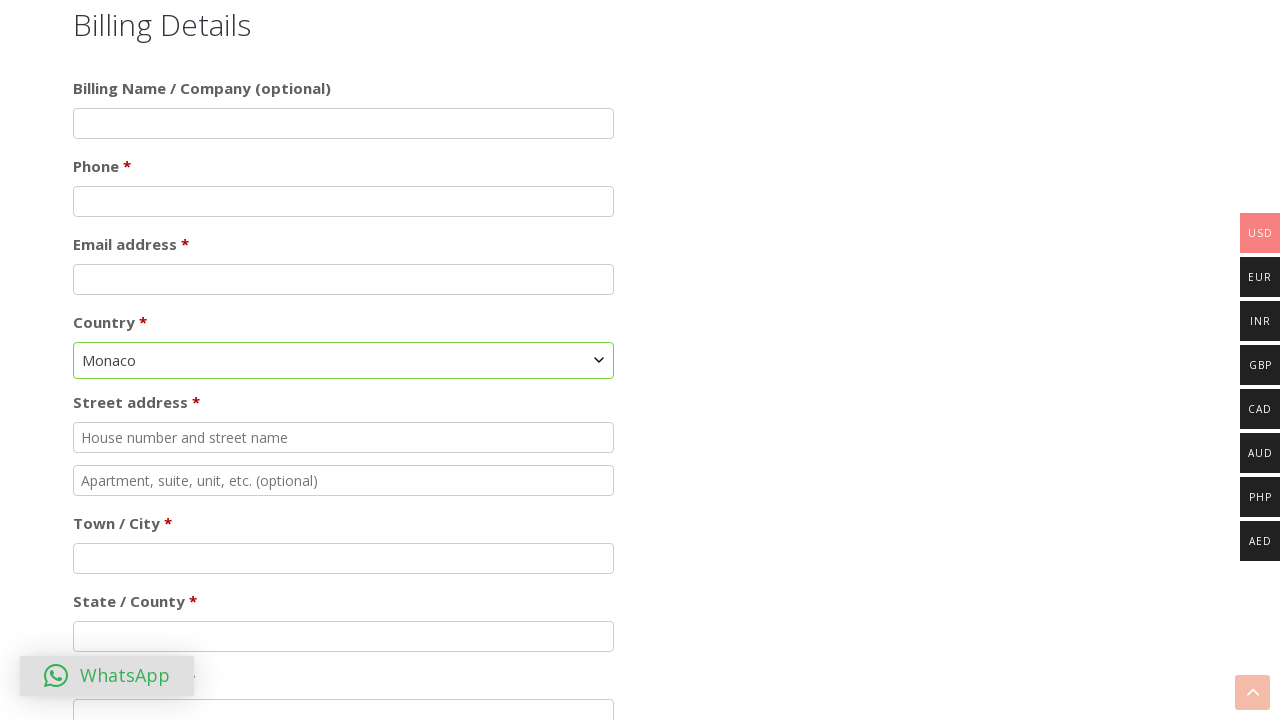